Solves a math problem on the page by calculating a logarithmic expression, entering the answer, checking robot verification checkboxes, and submitting the form

Starting URL: https://suninjuly.github.io/math.html

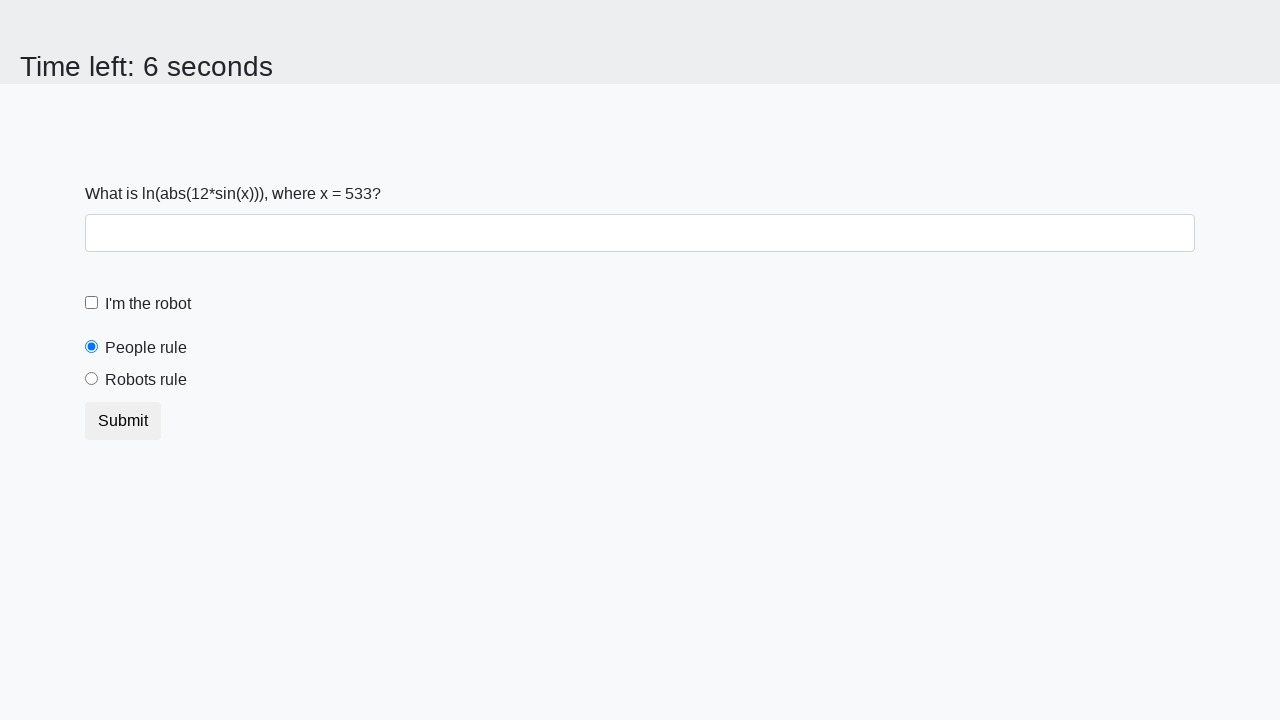

Located the input value element
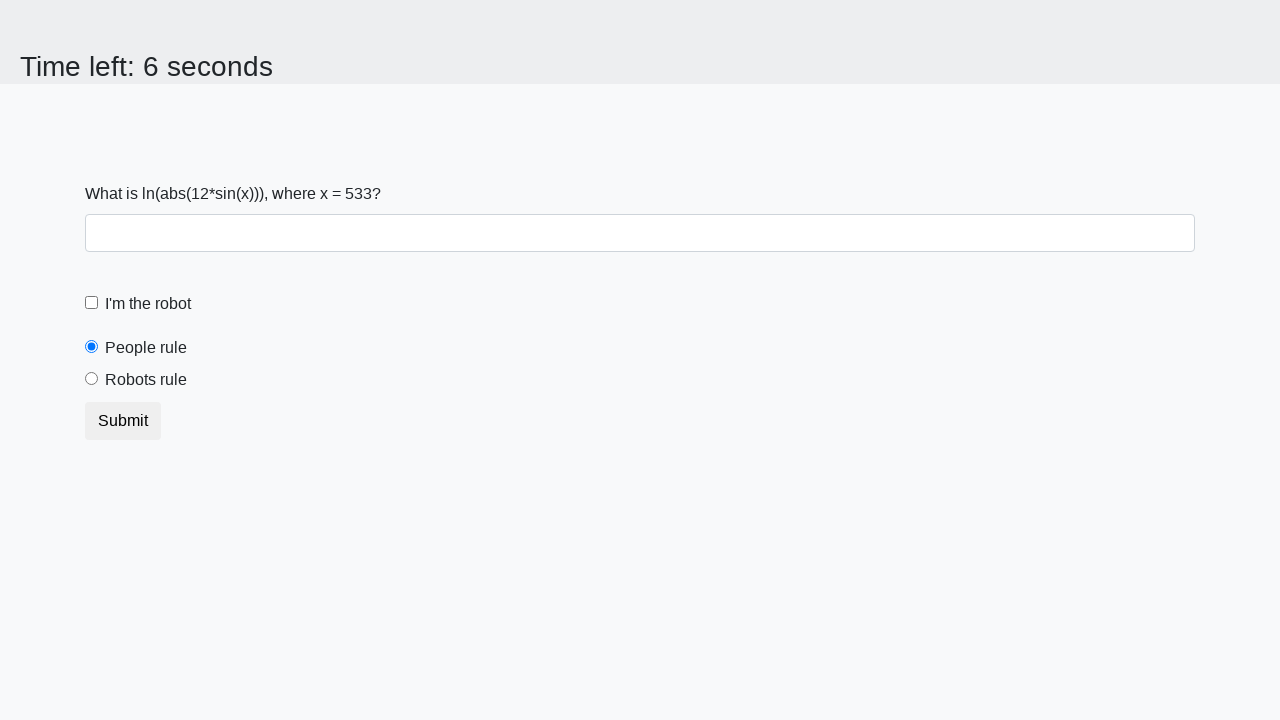

Retrieved the input value for calculation
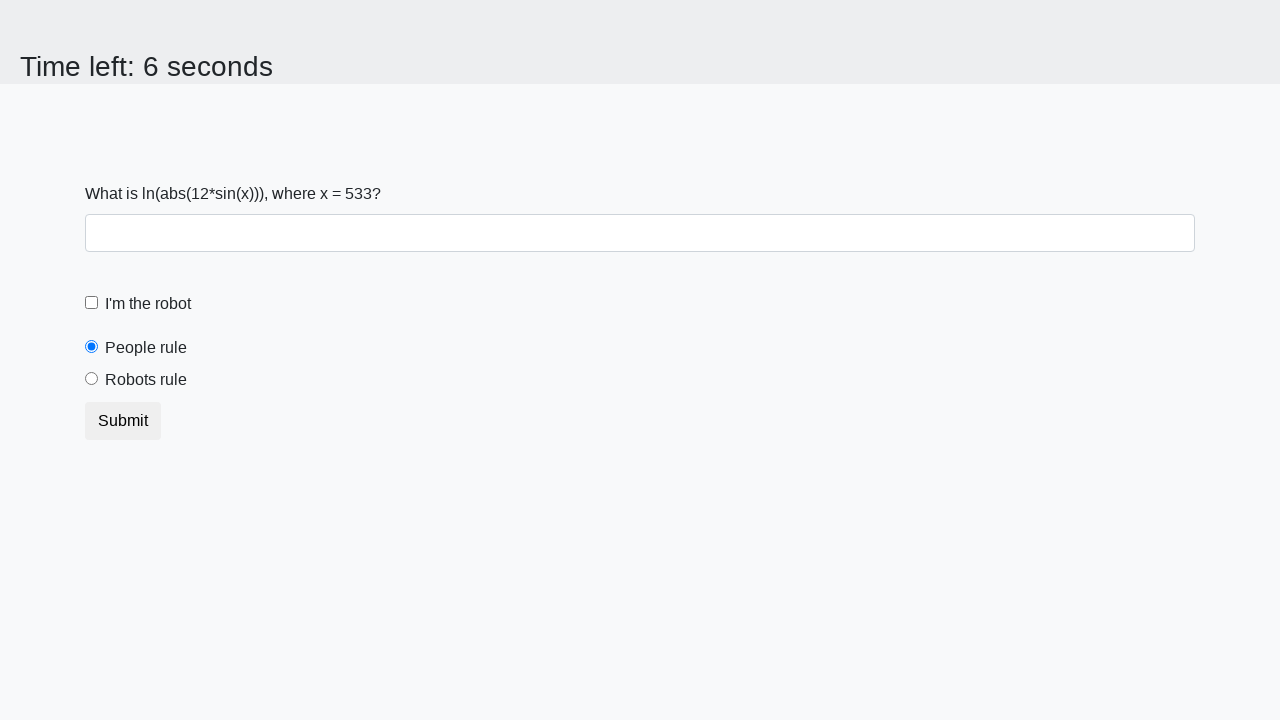

Calculated logarithmic expression result: 2.3542977061139503
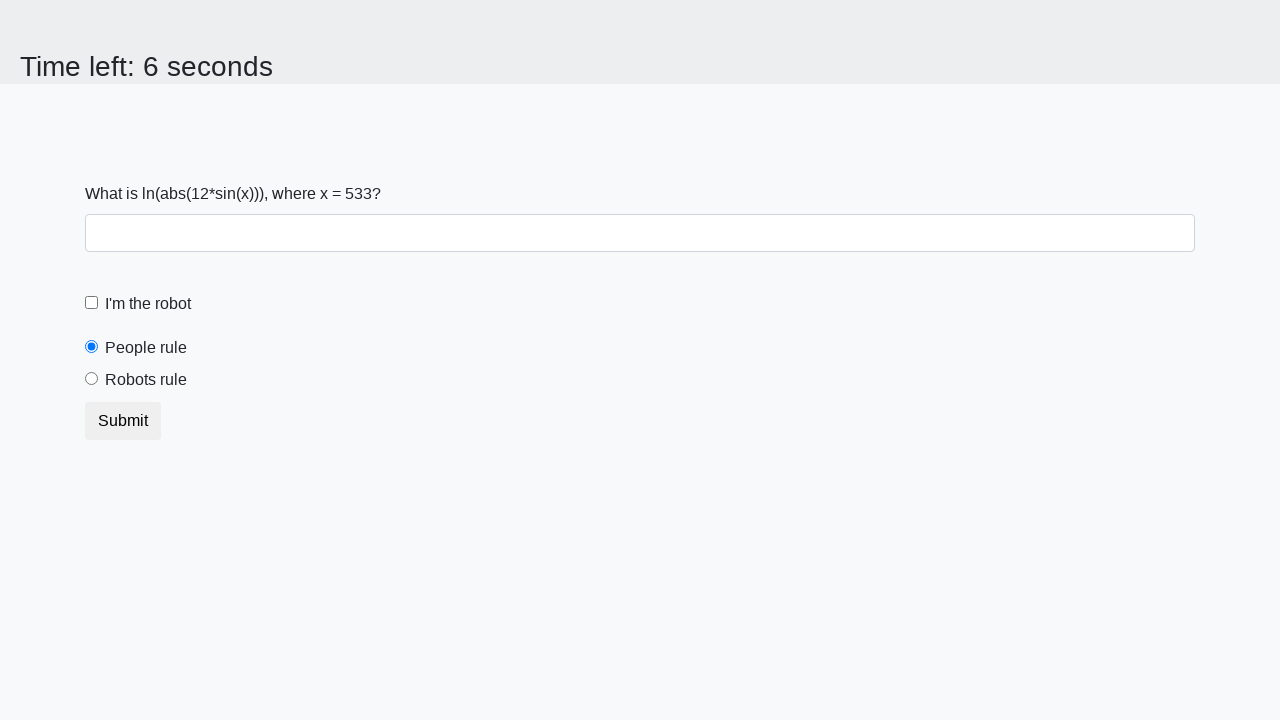

Entered the calculated answer in the answer field on #answer
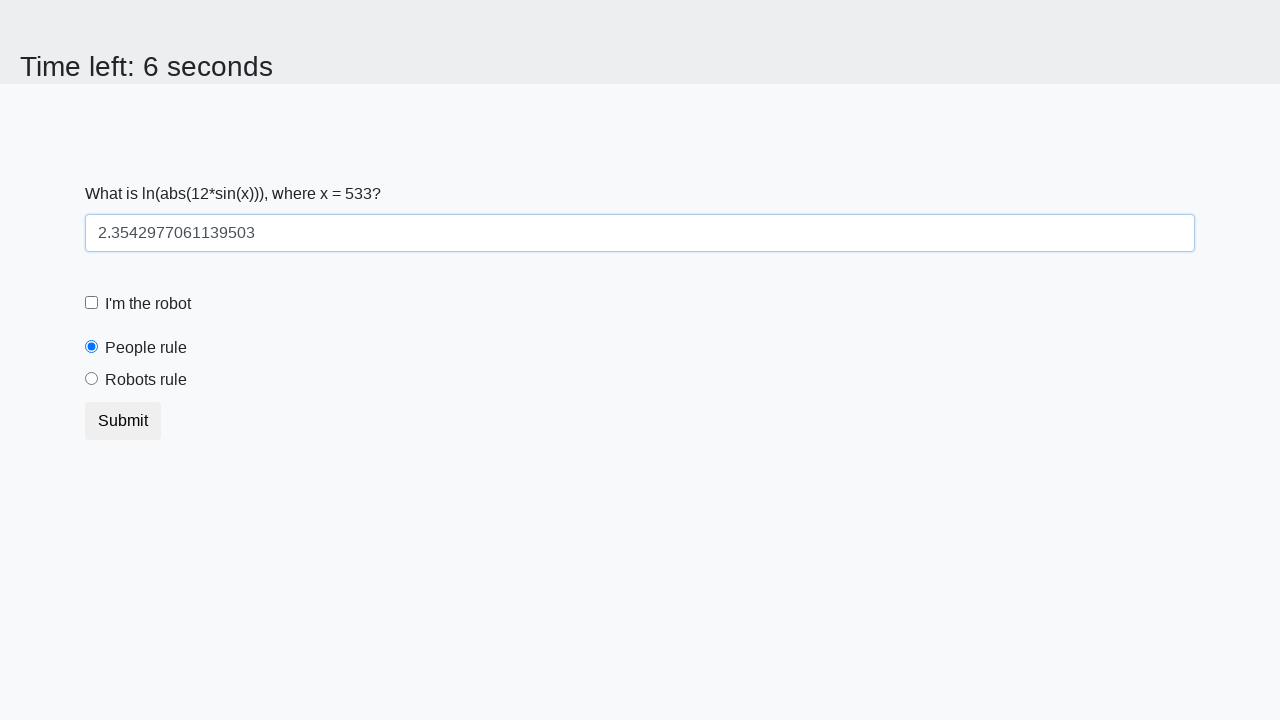

Checked the robot verification checkbox at (92, 303) on [type='checkbox']
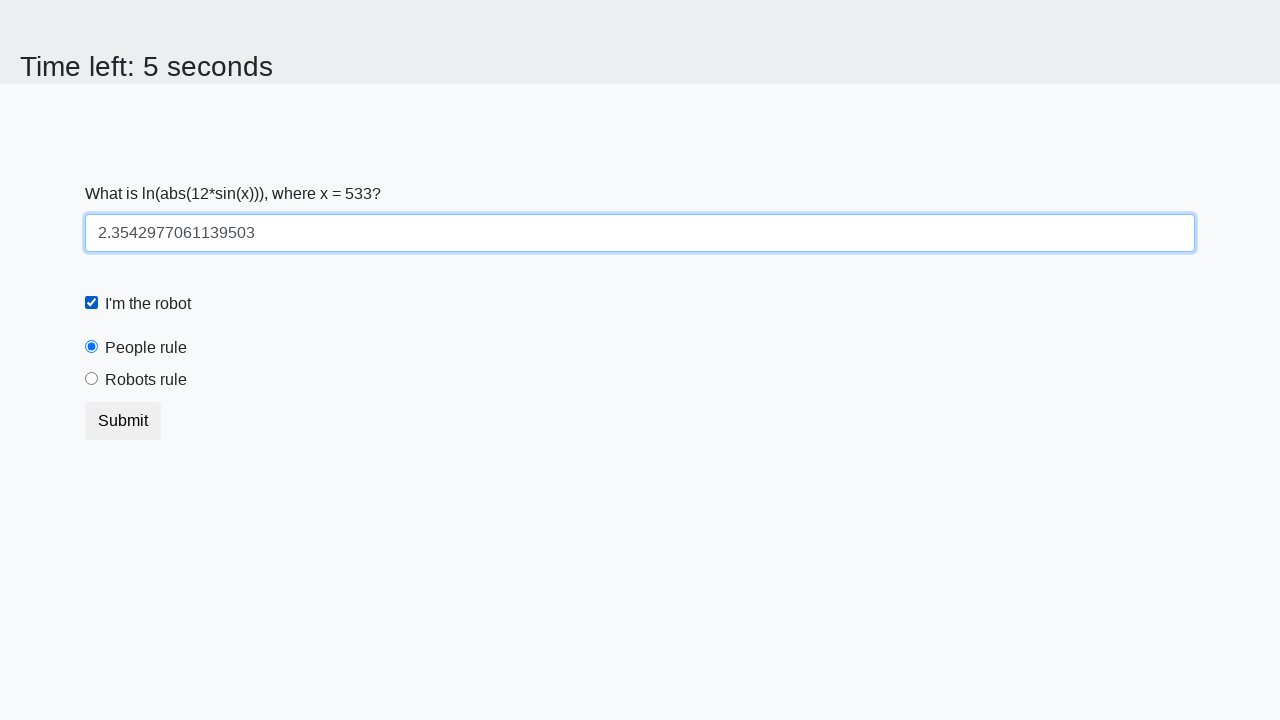

Selected the robots rule radio button at (92, 379) on #robotsRule
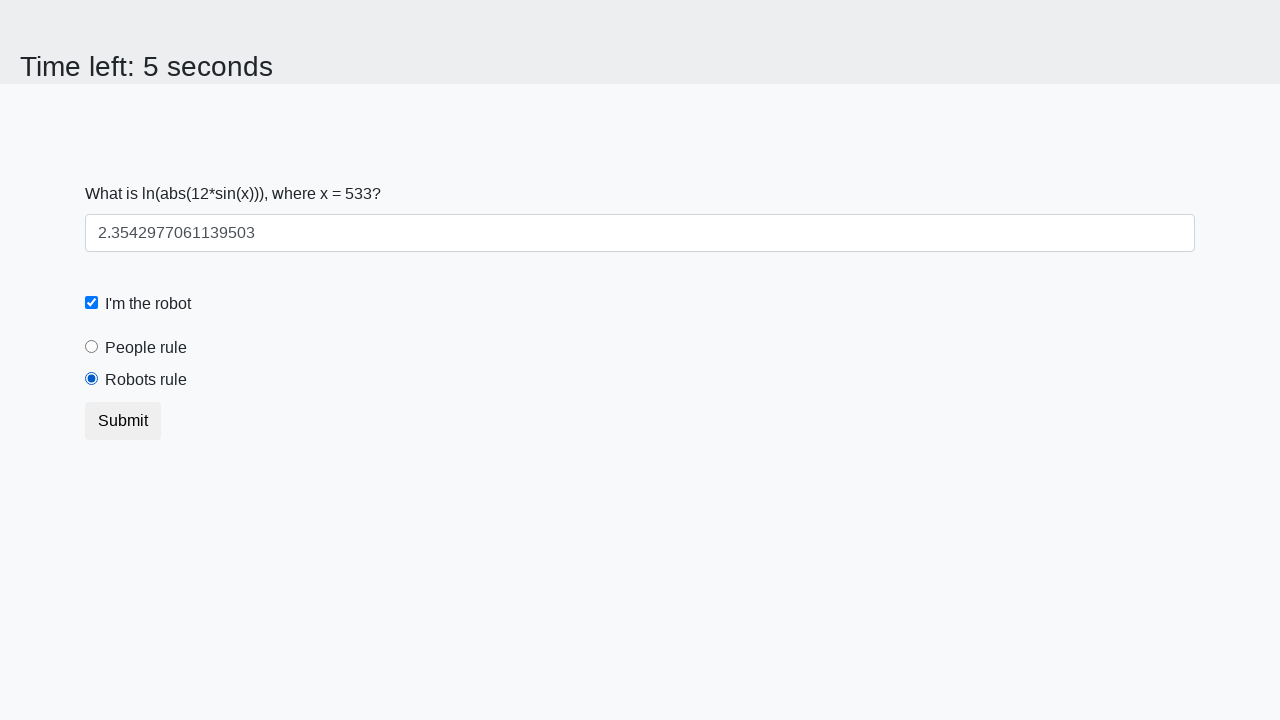

Clicked the submit button at (123, 421) on .btn-default
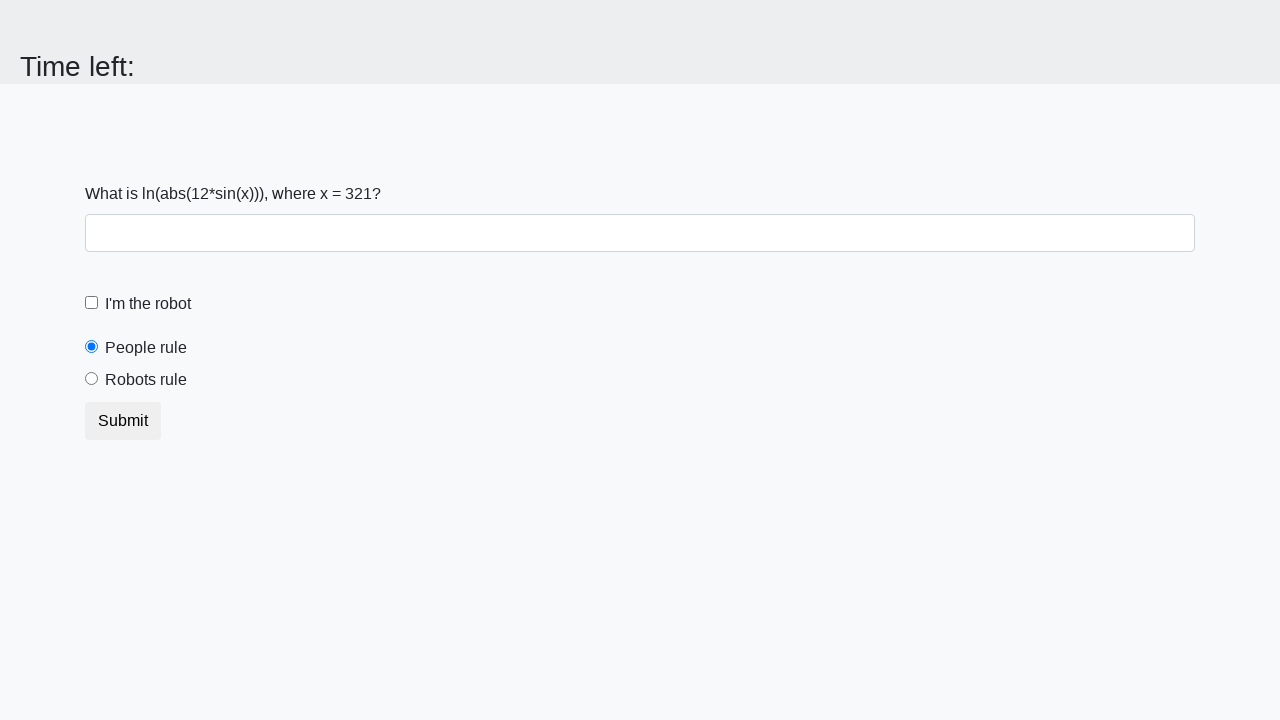

Set up alert handler to accept dialogs
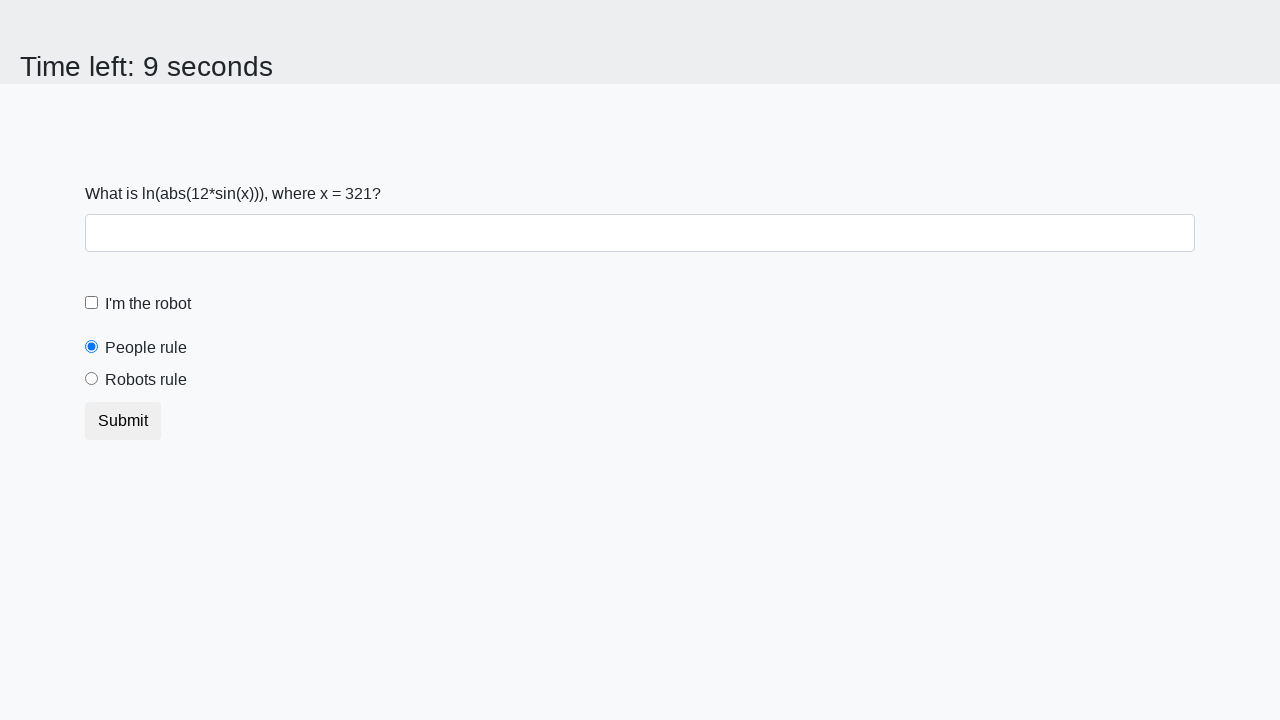

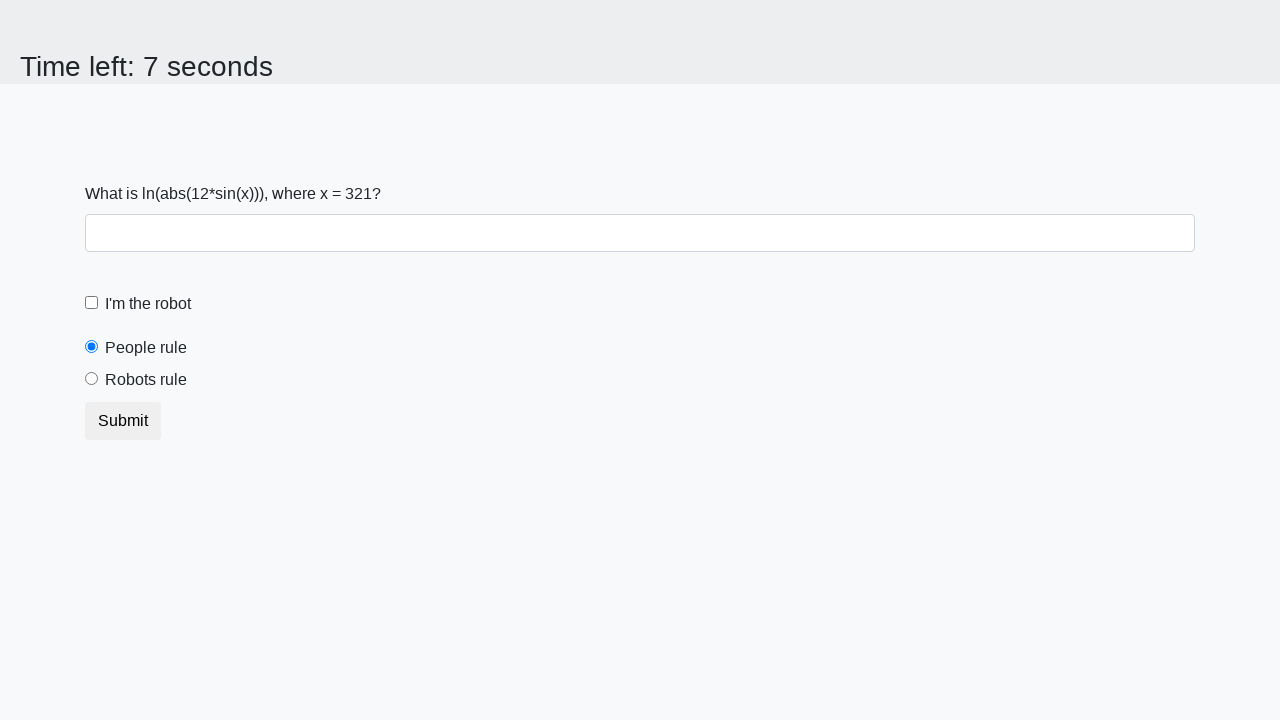